Tests drag-and-drop functionality by dragging an "Acceptable" button to a drop zone and verifying the text changes to "Dropped!", then refreshes the page and drags a "Not Acceptable" button to verify the drop zone text remains unchanged.

Starting URL: https://testotomasyonu.com/droppable

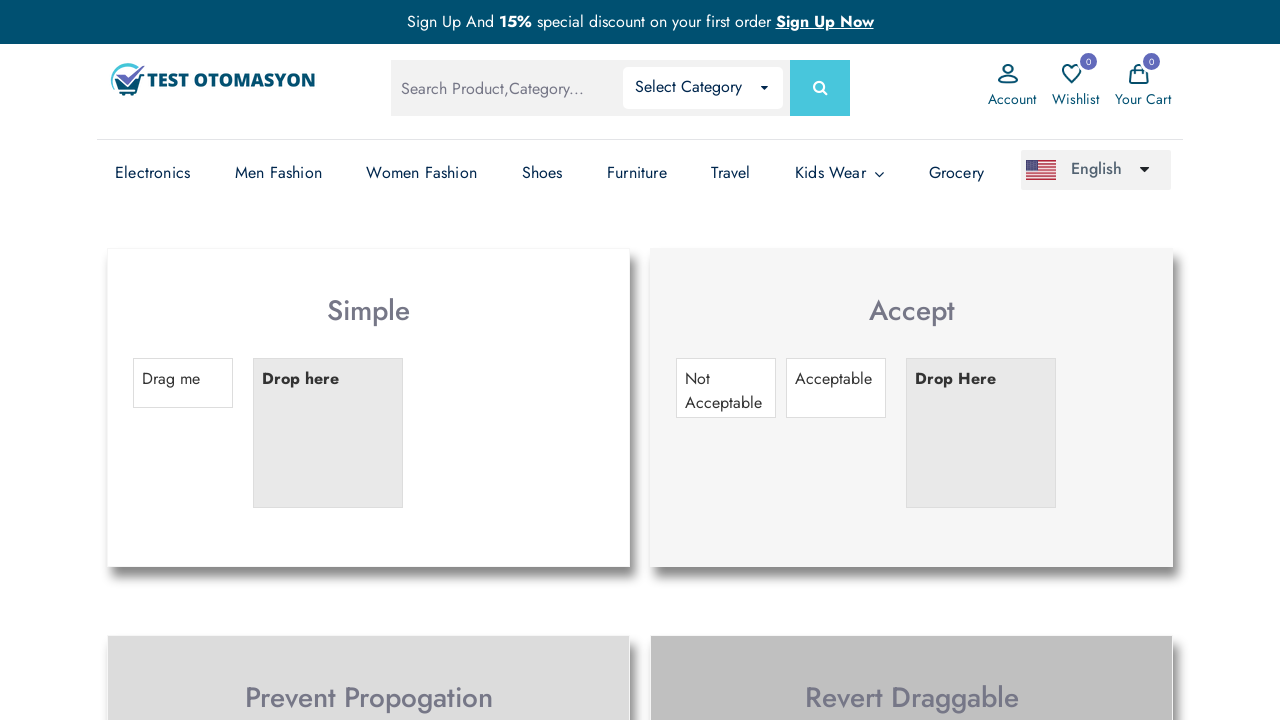

Waited for 'Acceptable' button to load
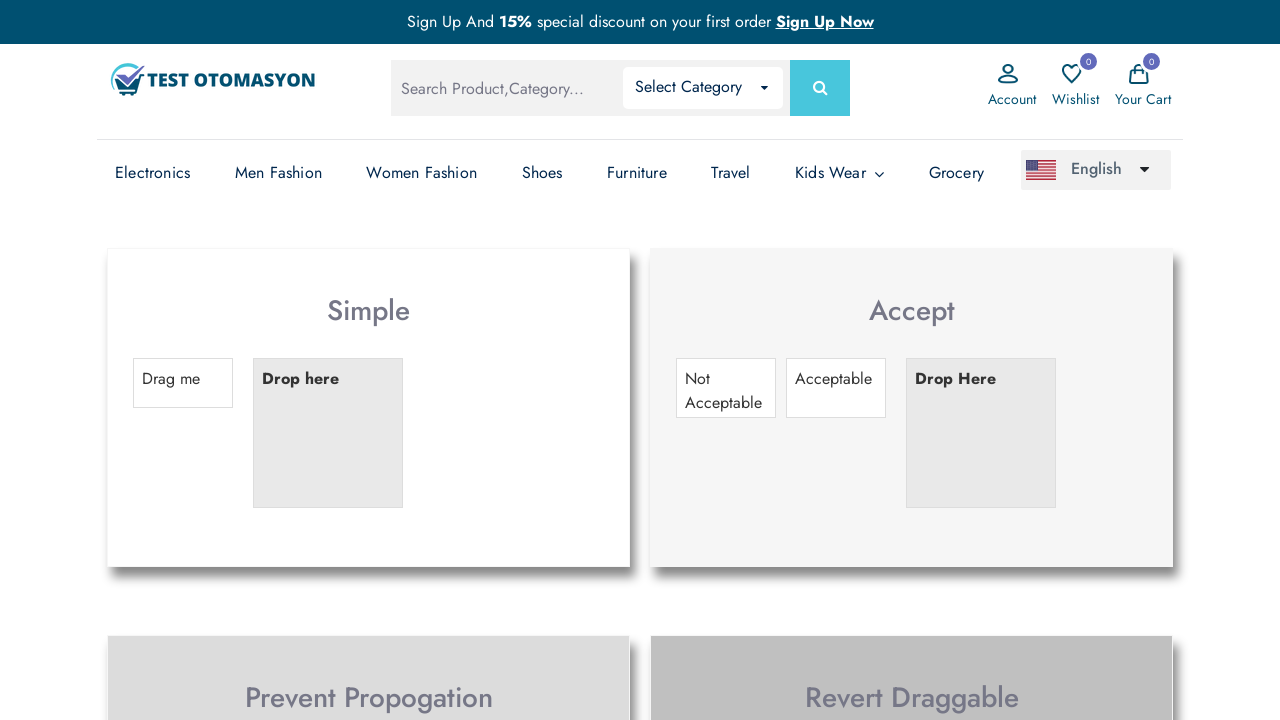

Dragged 'Acceptable' button to drop zone at (981, 433)
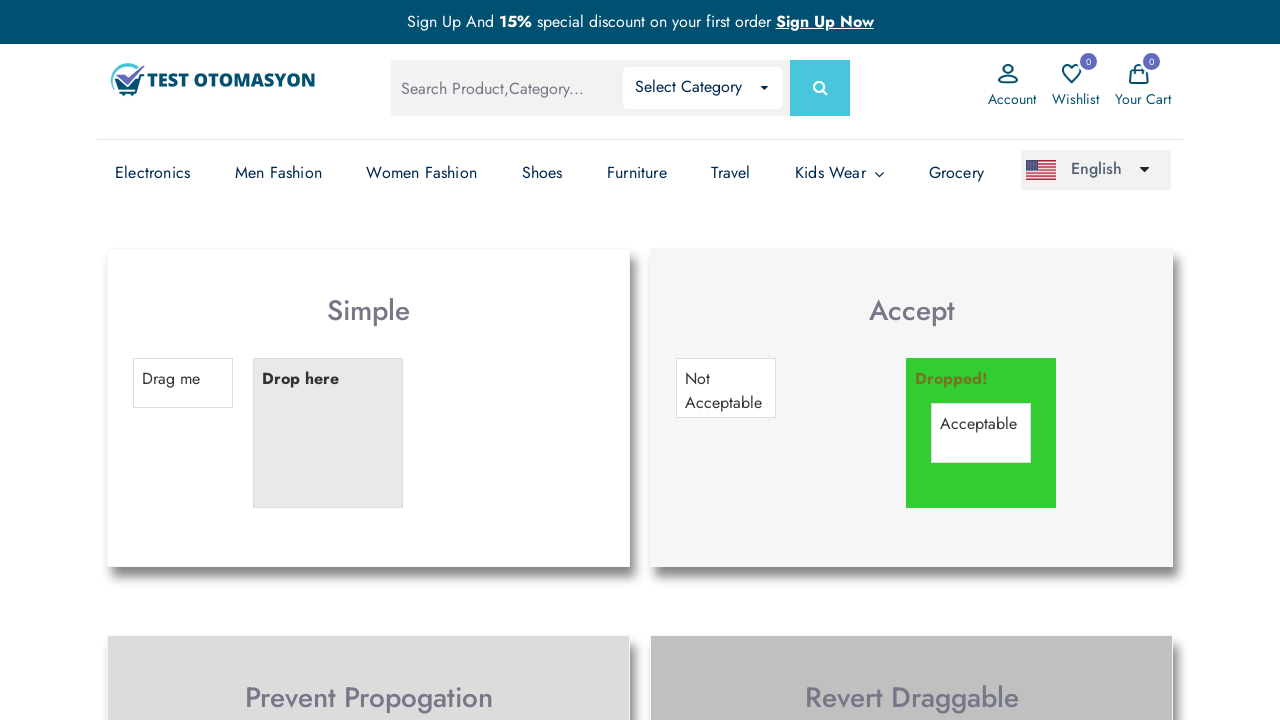

Verified drop zone text changed to 'Dropped!'
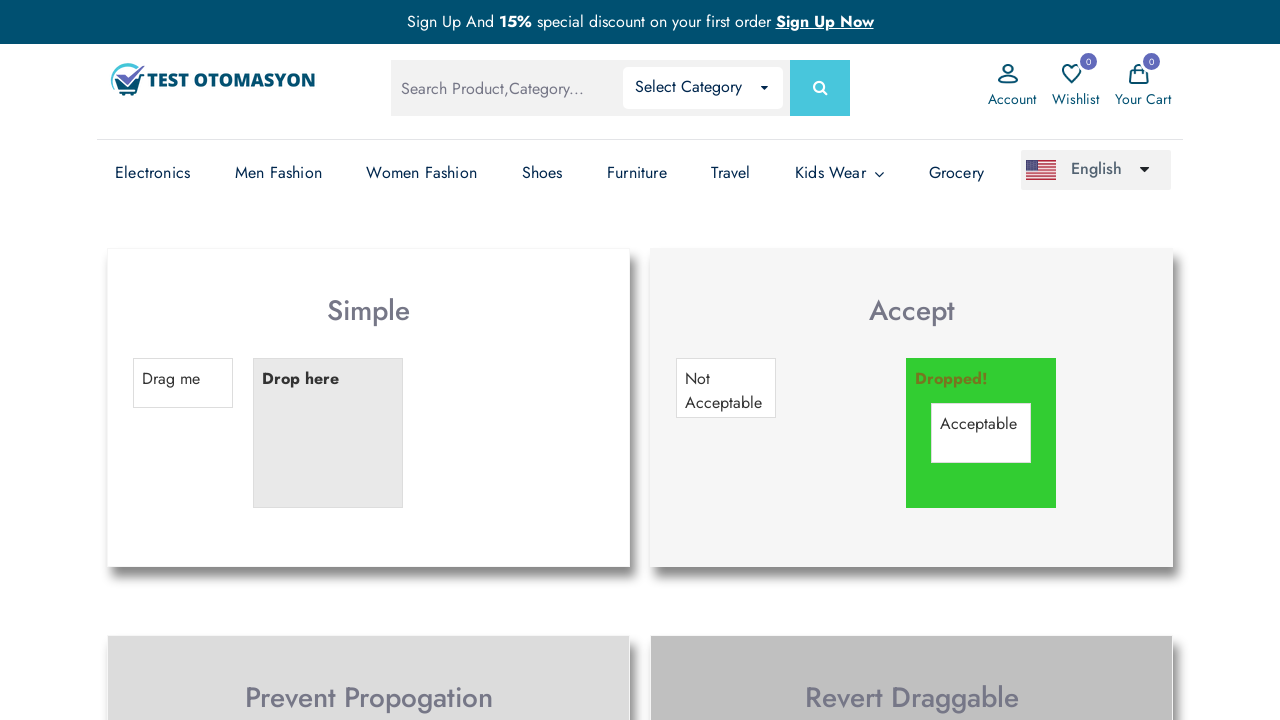

Refreshed the page
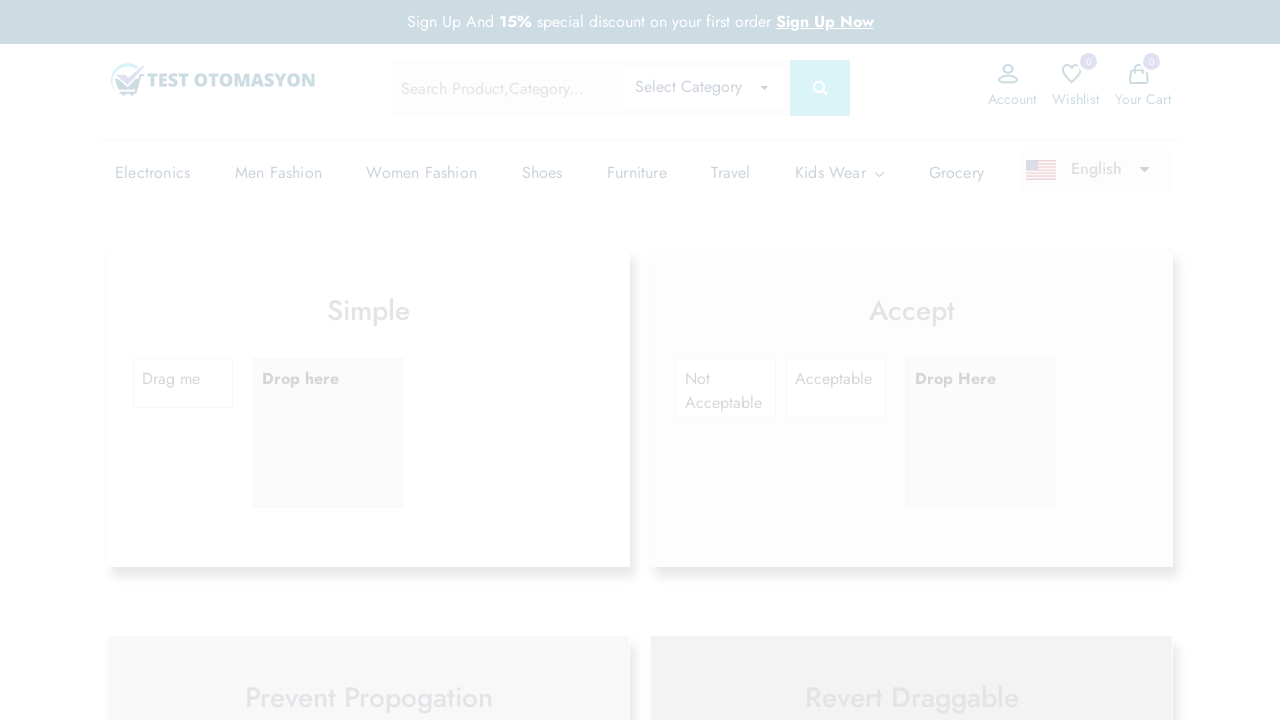

Waited for 'Not Acceptable' button to load after page refresh
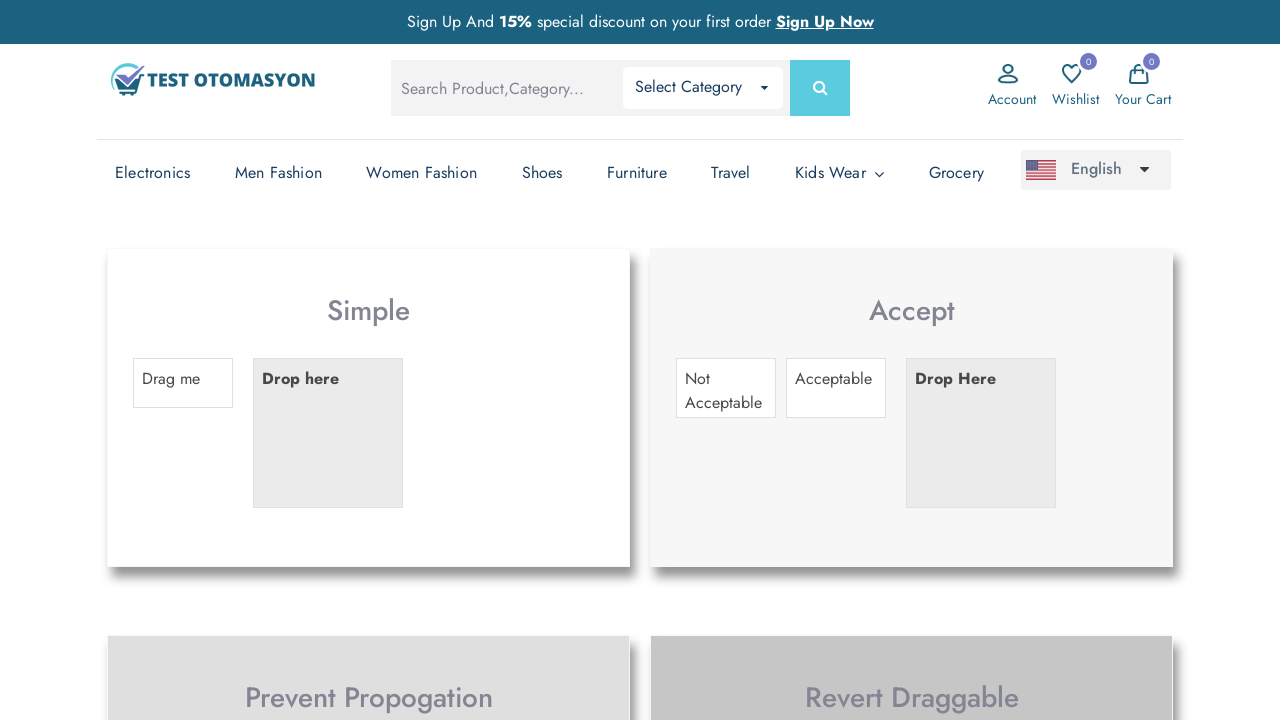

Dragged 'Not Acceptable' button to drop zone at (981, 433)
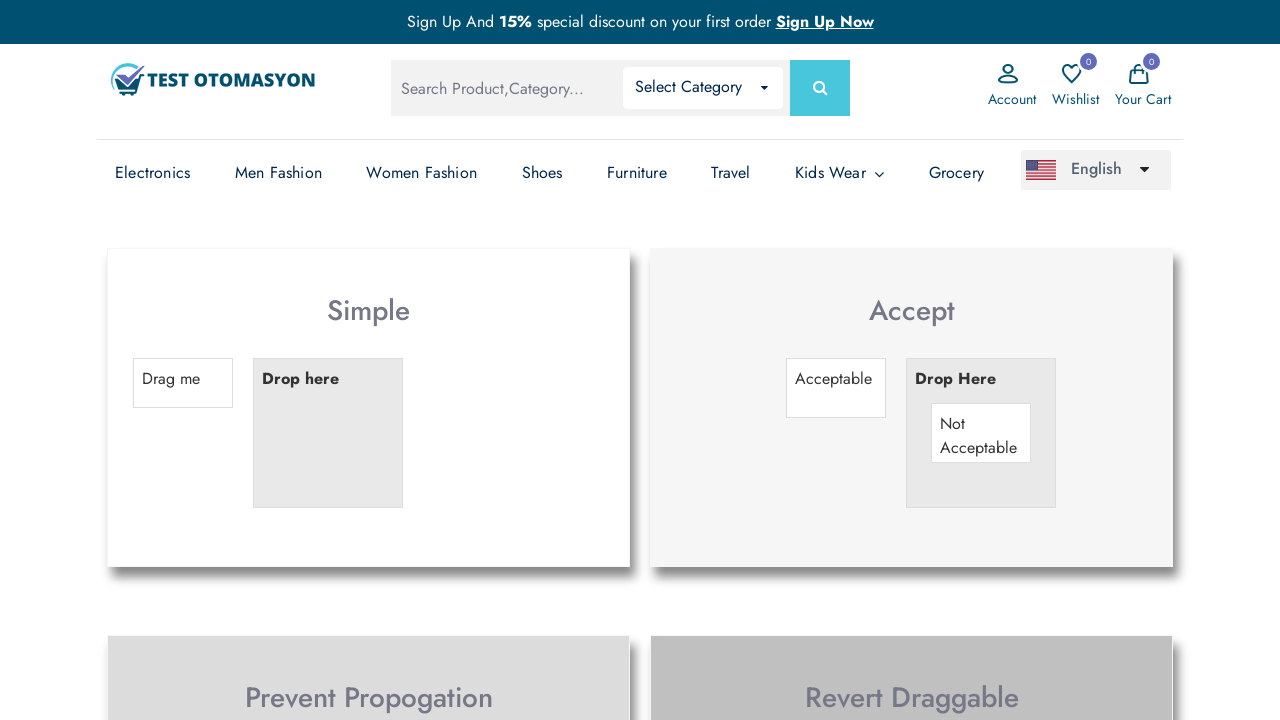

Verified drop zone text remained 'Drop Here' after dragging invalid button
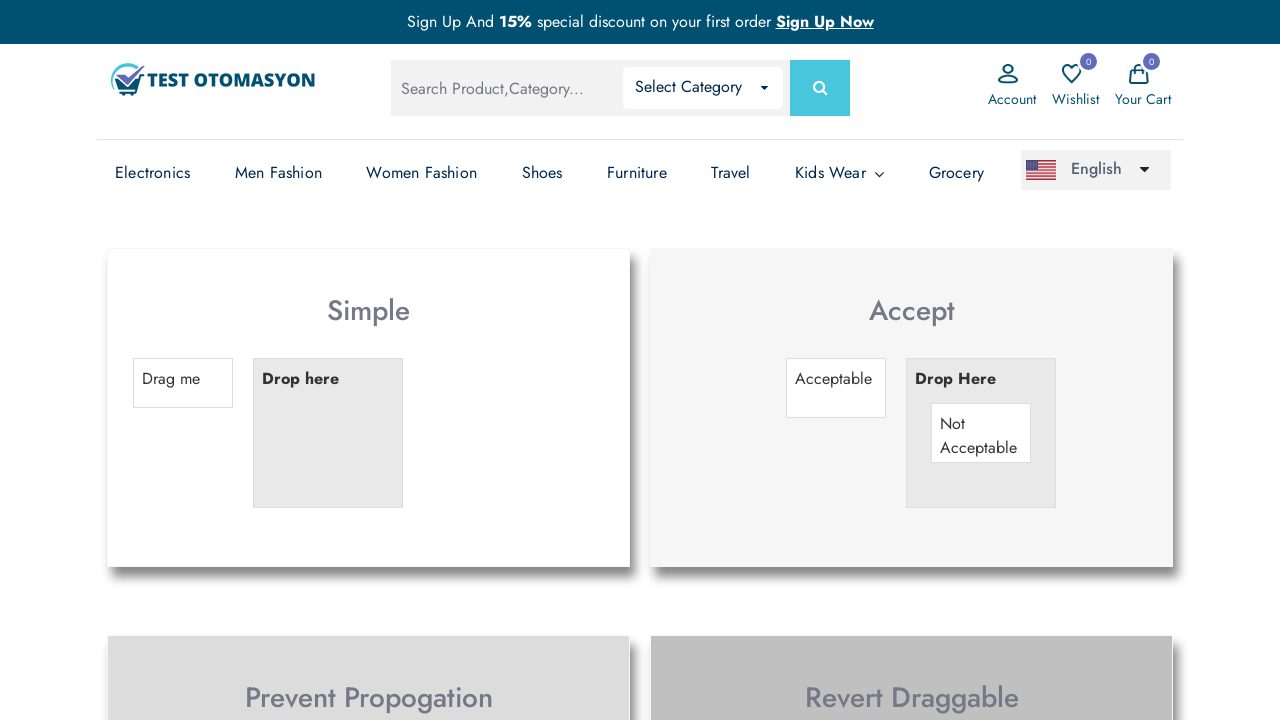

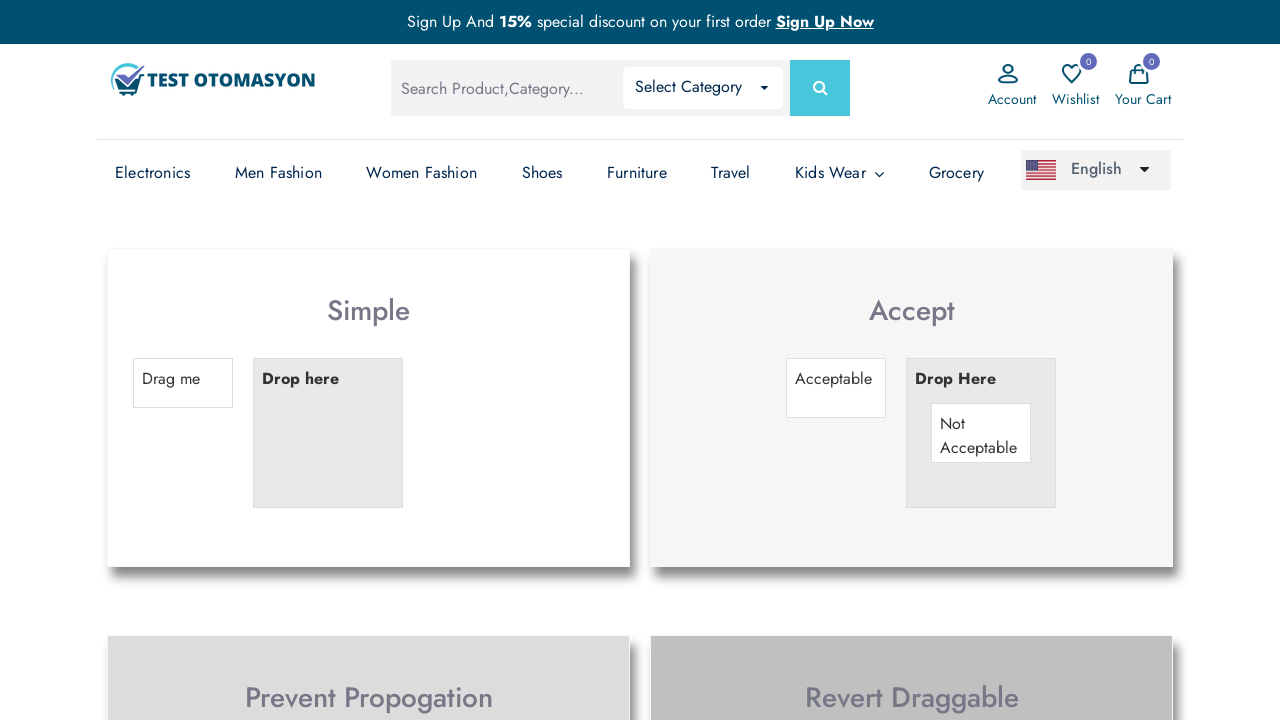